Navigates to Rediff Money gainers page, clicks on the weekly view link, and verifies that the stock table loads with data

Starting URL: https://money.rediff.com/gainers/bse/daily

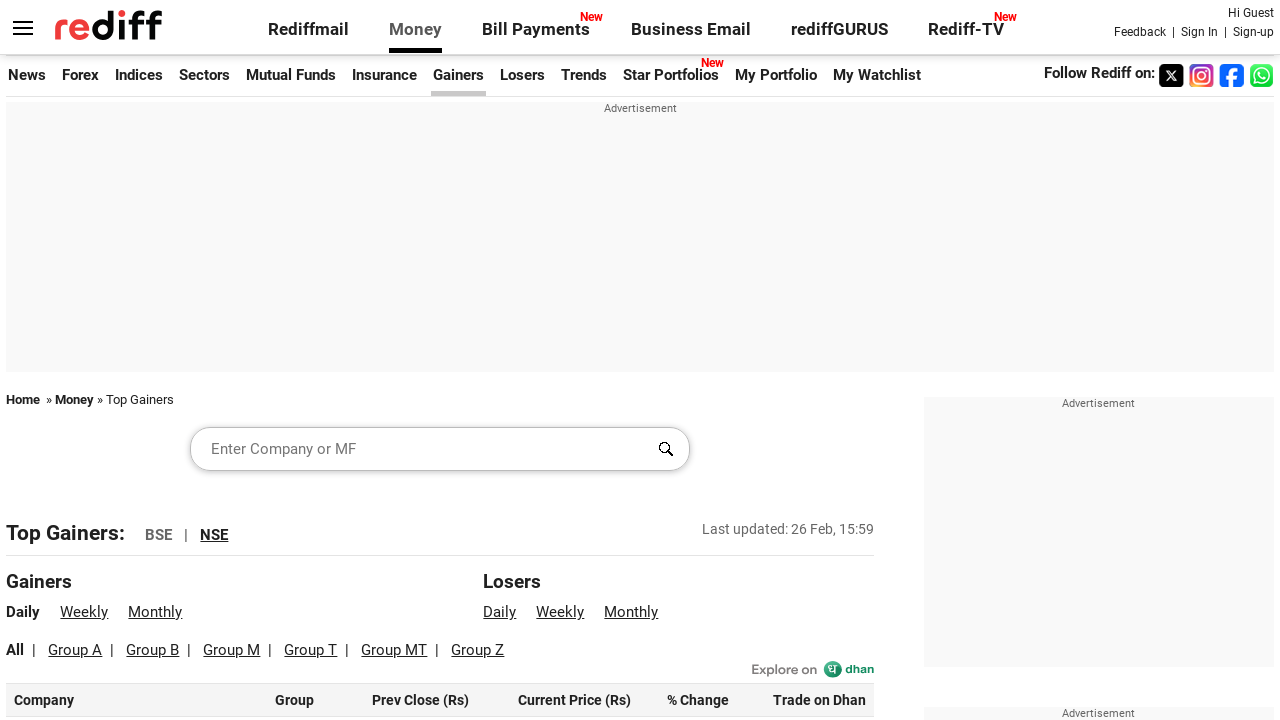

Navigated to Rediff Money gainers page (BSE daily view)
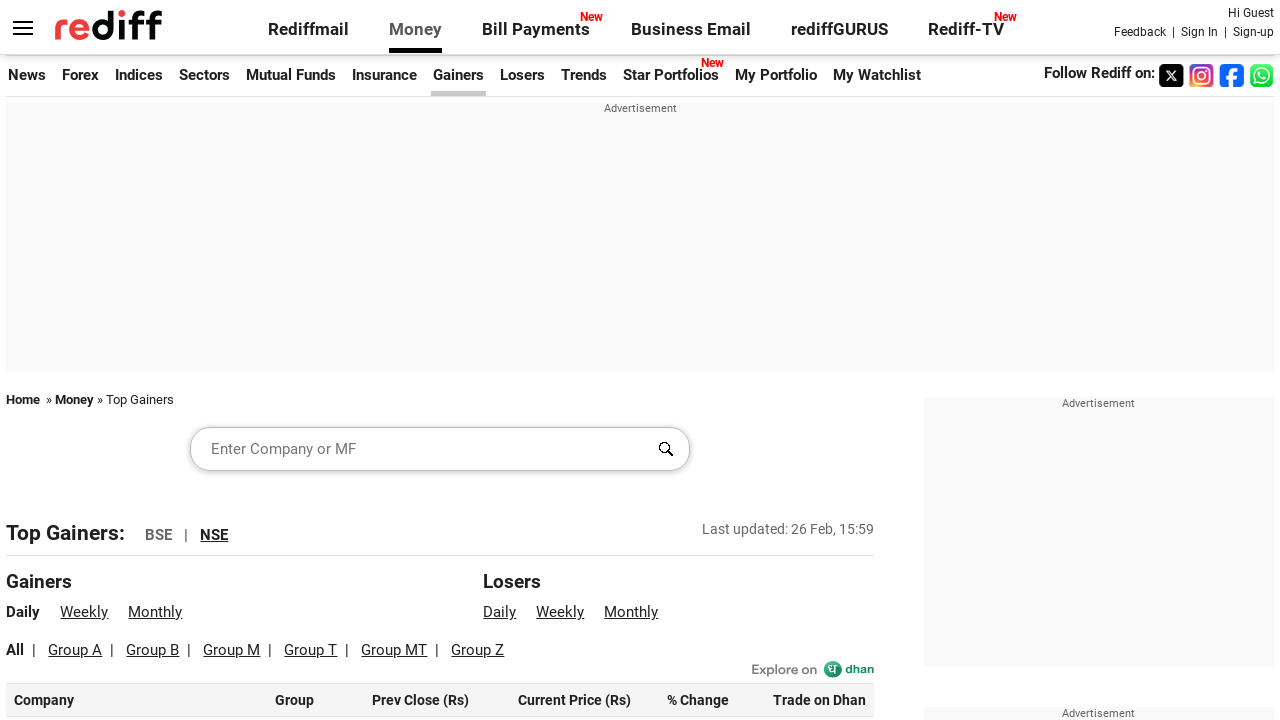

Clicked on the weekly view link at (84, 612) on xpath=//a[contains(@href, 'weekly')]
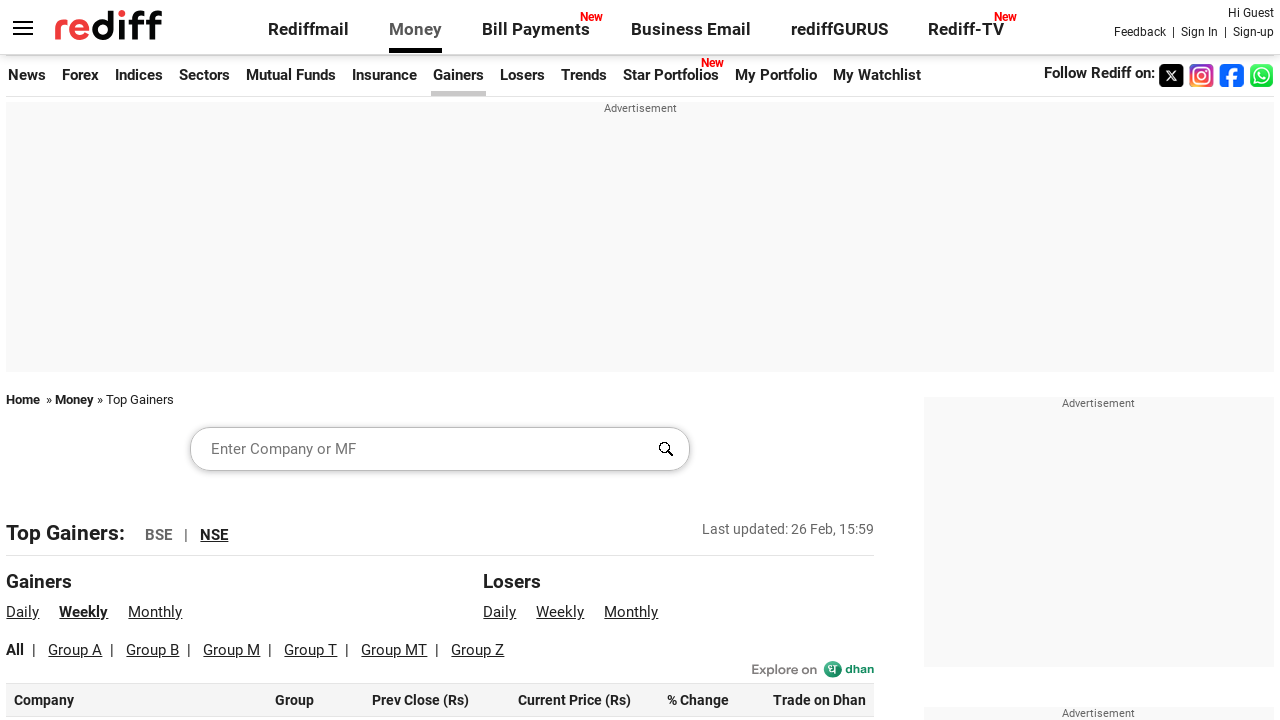

Stock table loaded with rows
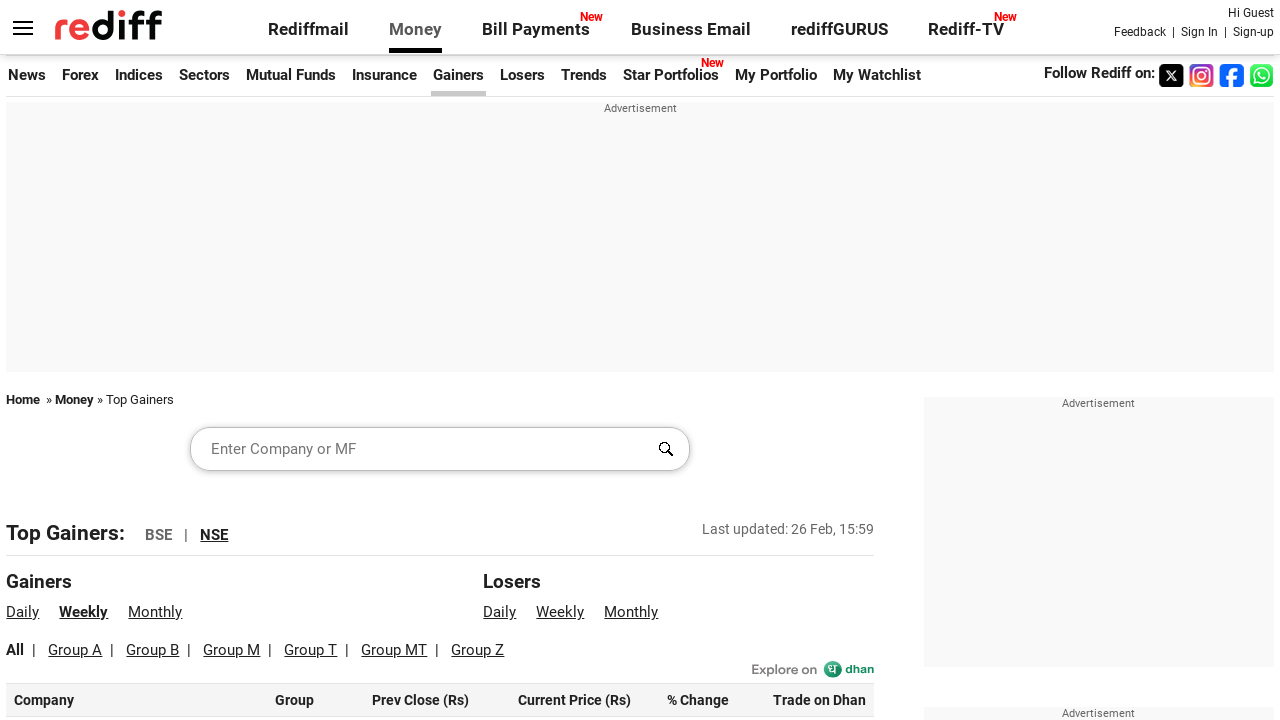

Stock data cells are visible in the table
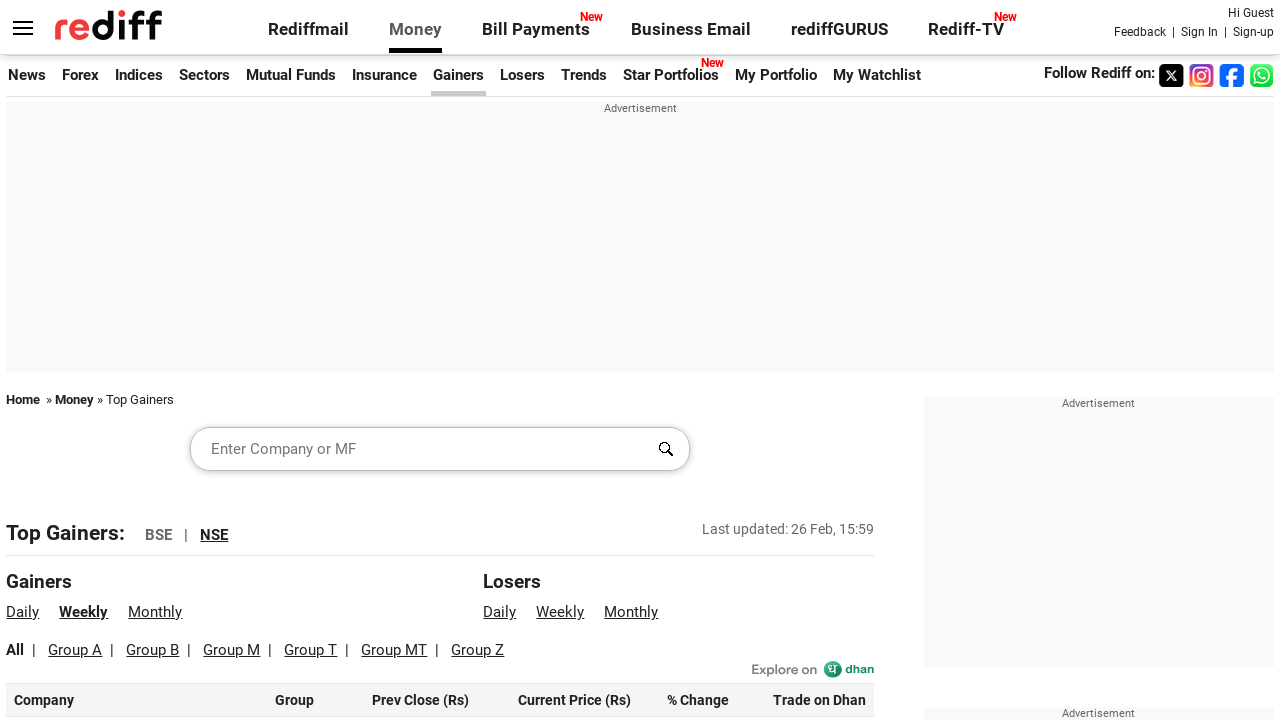

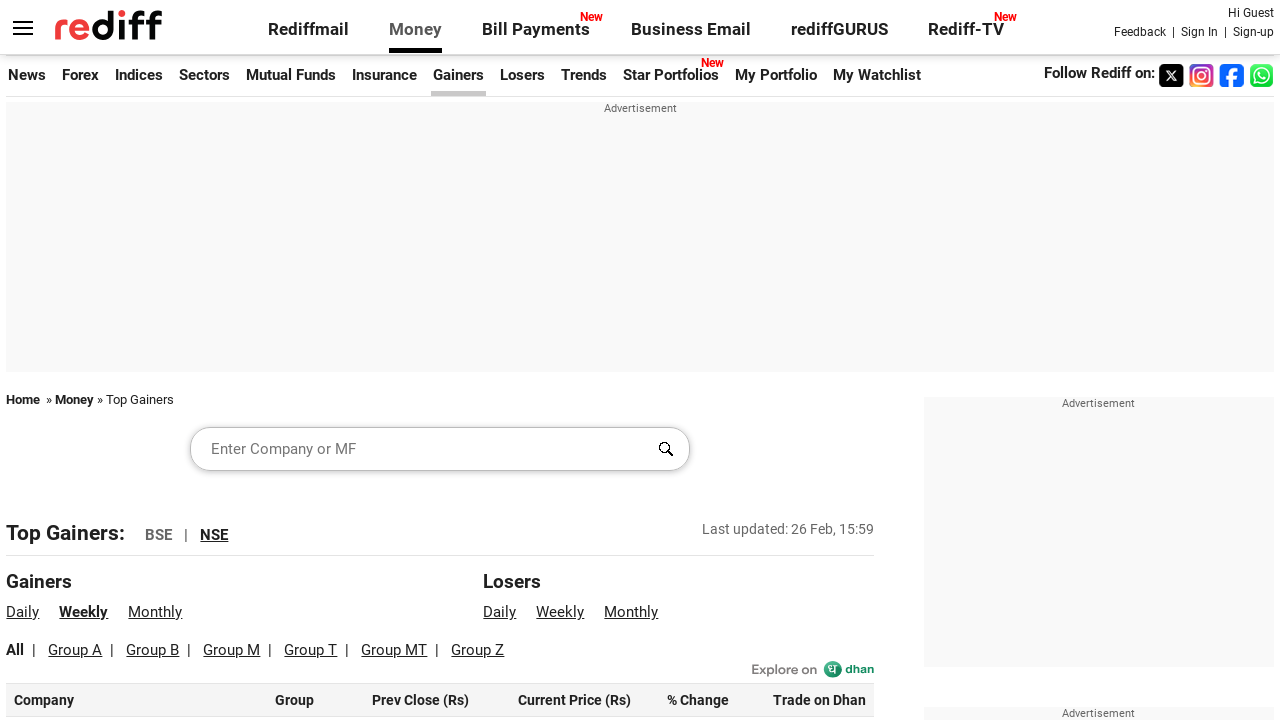